Tests multi-select dropdown by selecting multiple US states by their index positions and verifying the selection

Starting URL: https://www.lambdatest.com/selenium-playground/

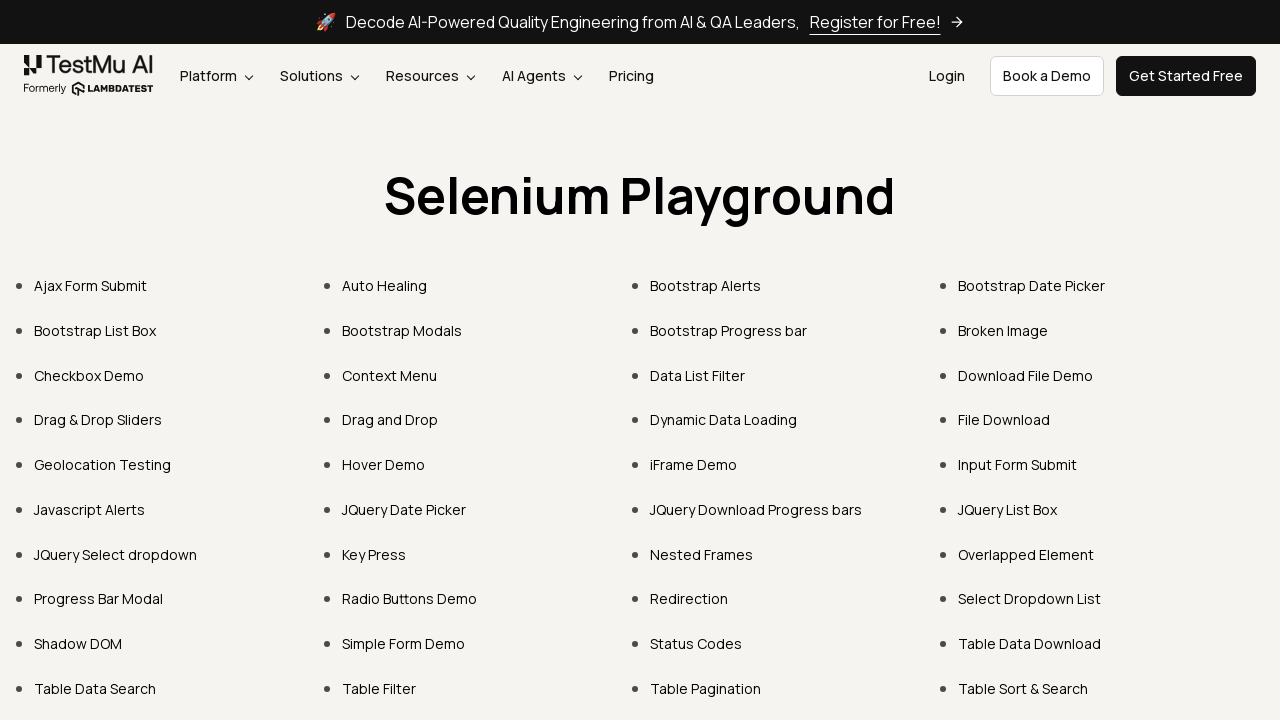

Clicked on 'Select Dropdown List' link at (1030, 599) on text=Select Dropdown List
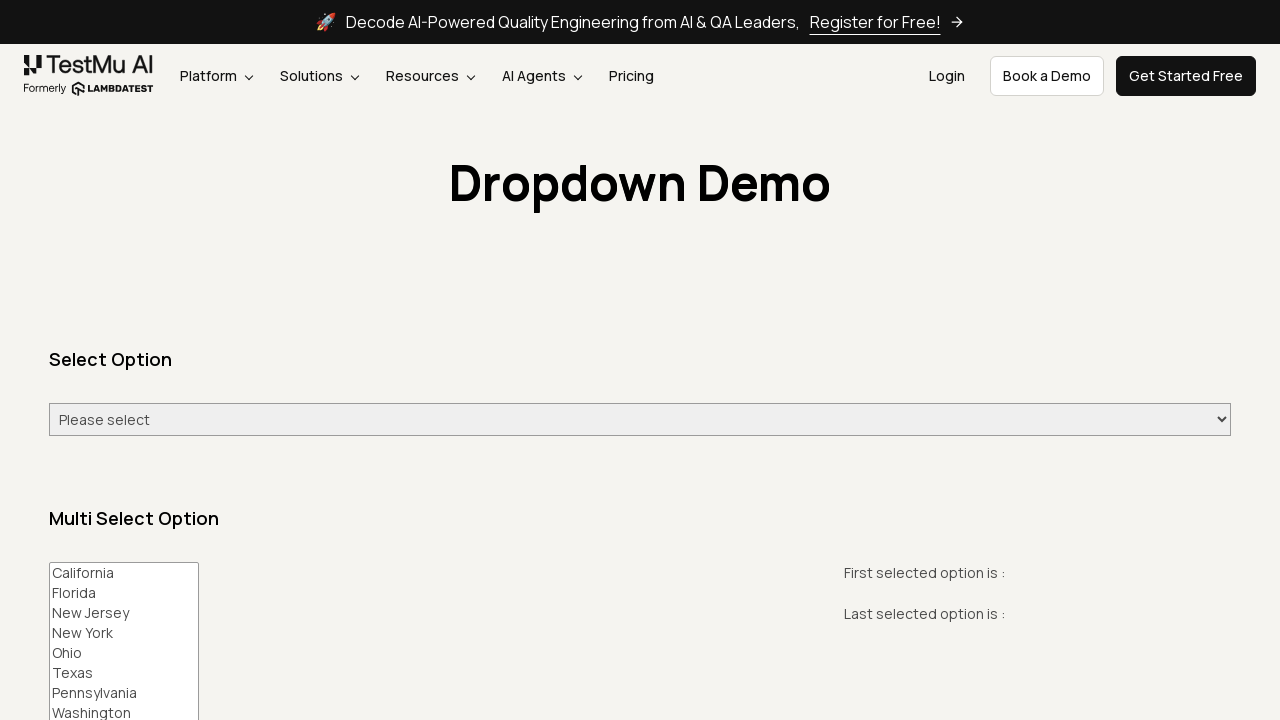

Multi-select dropdown element loaded
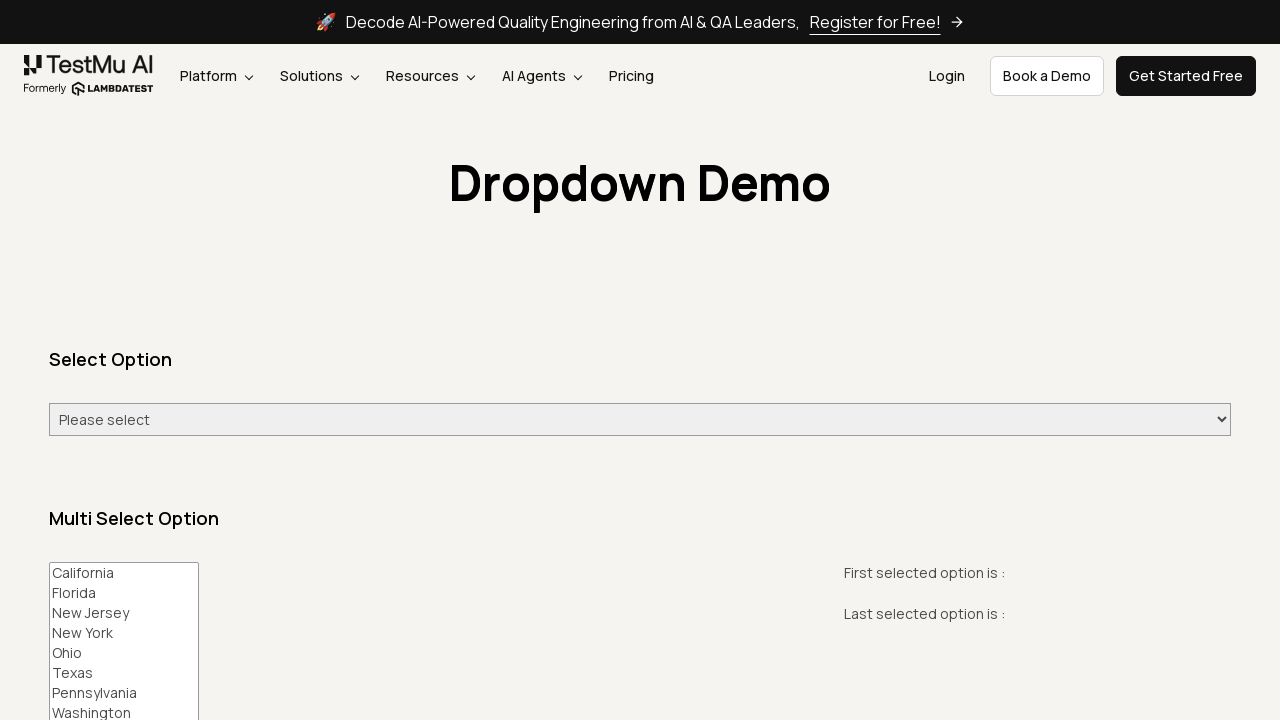

Selected multiple US states by index positions 0, 2, and 3 from multi-select dropdown on select[multiple]
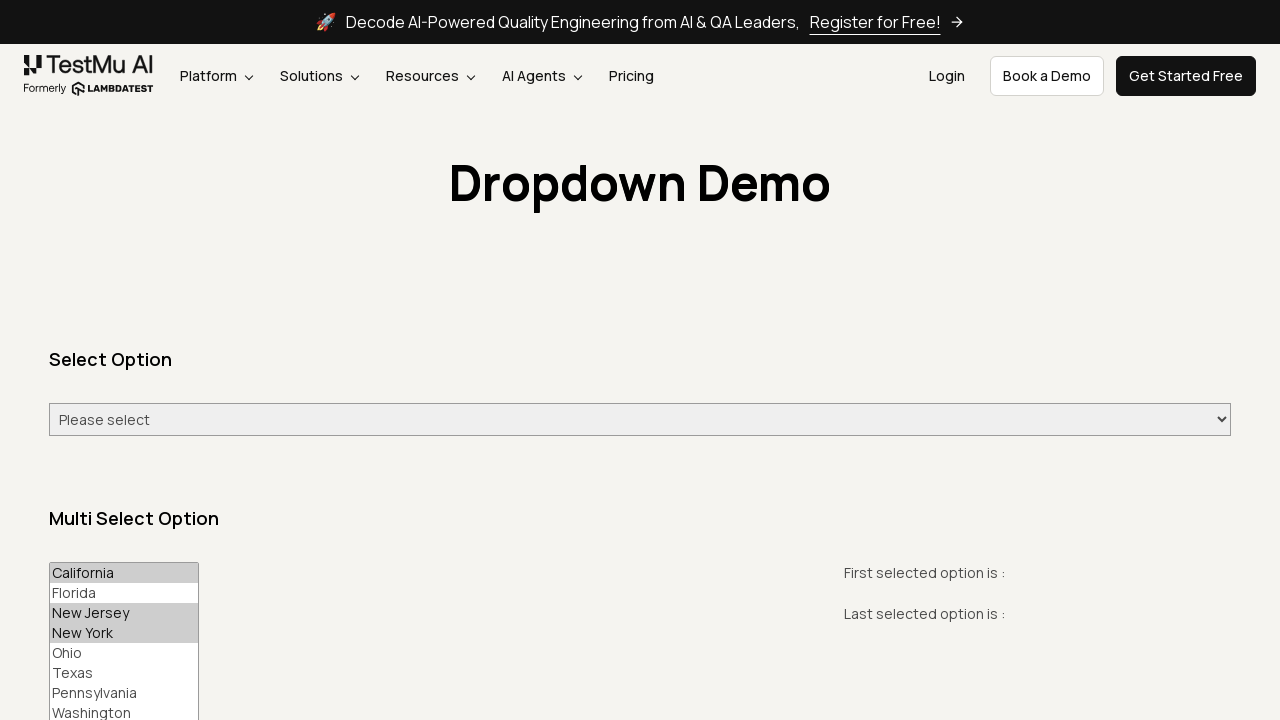

Waited 500ms for selections to be confirmed
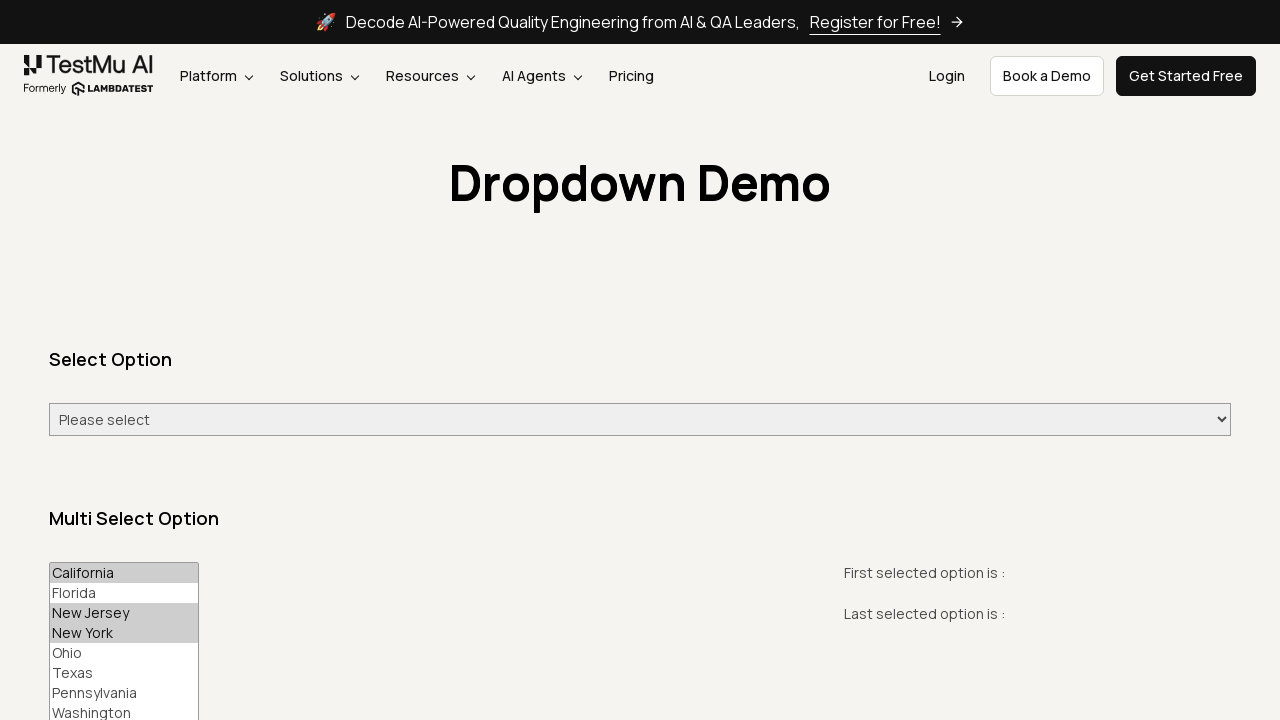

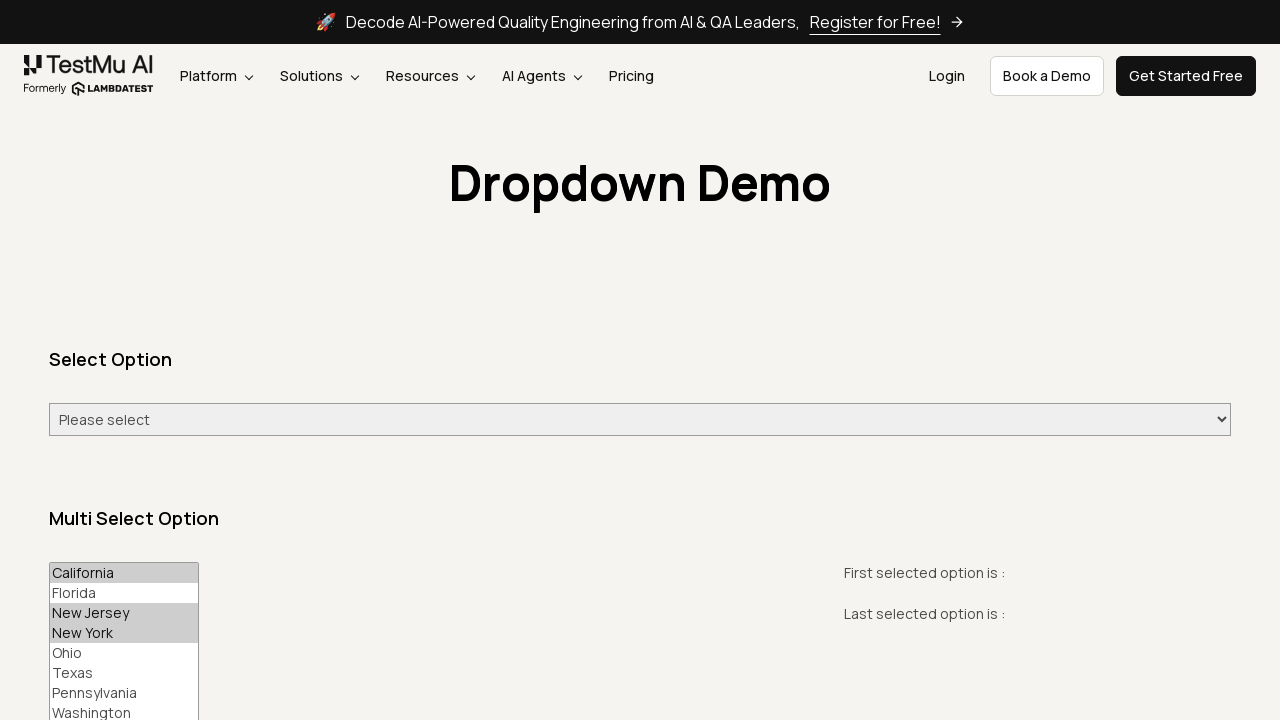